Tests basic HTML element interactions including clicking radio buttons, toggling checkboxes, handling a JavaScript prompt dialog, and clicking a link on a Selenium practice page.

Starting URL: https://omayo.blogspot.com/

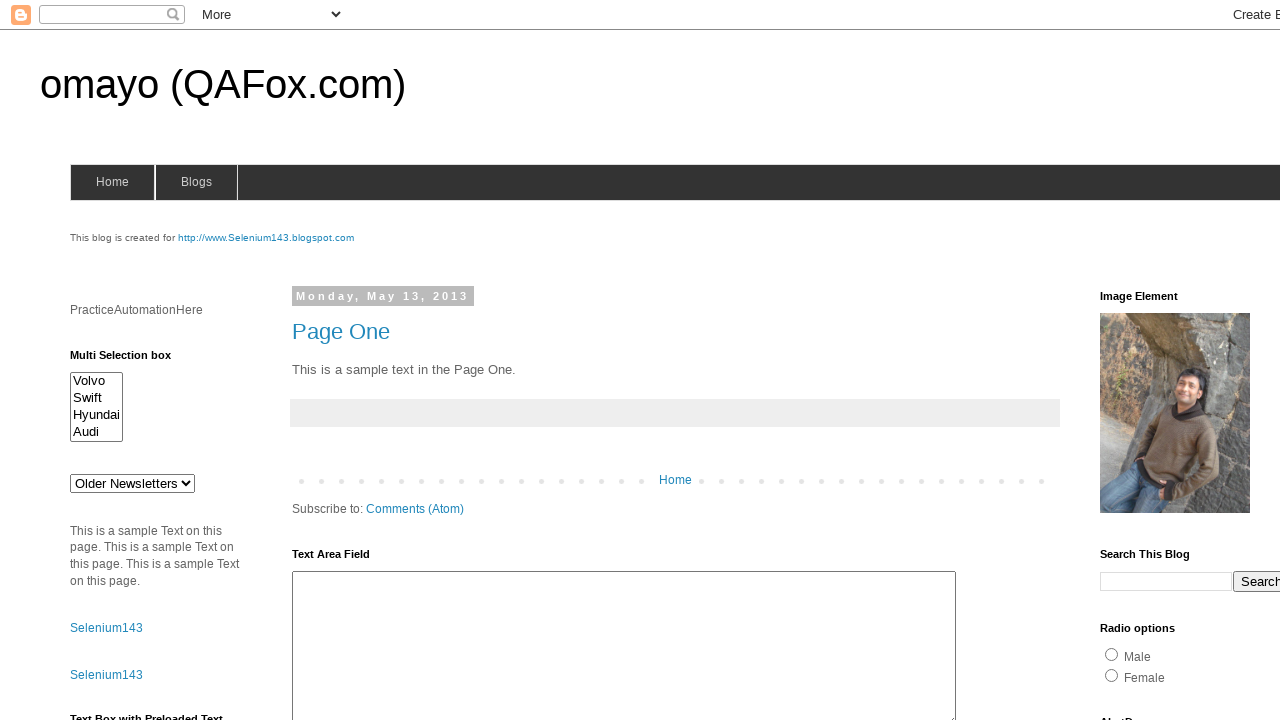

Clicked the first radio button (radio1) at (1112, 654) on #radio1
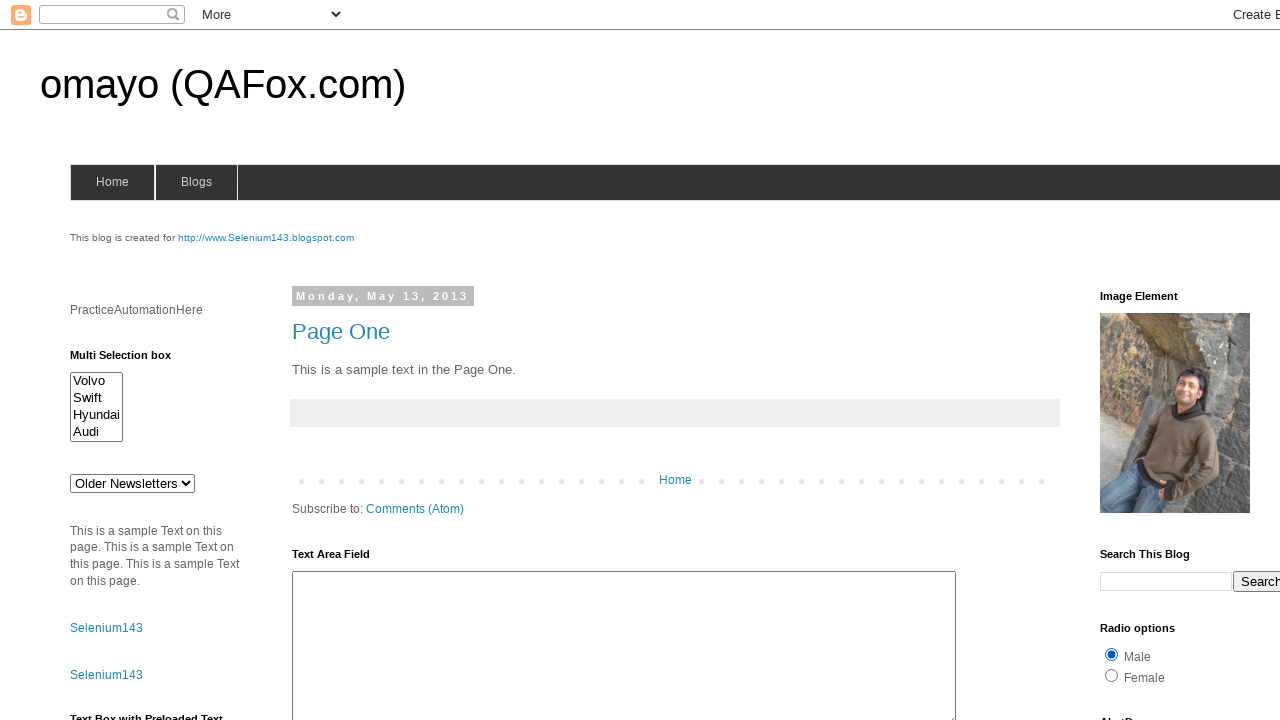

Clicked the second radio button (radio2 - female) at (1112, 675) on #radio2
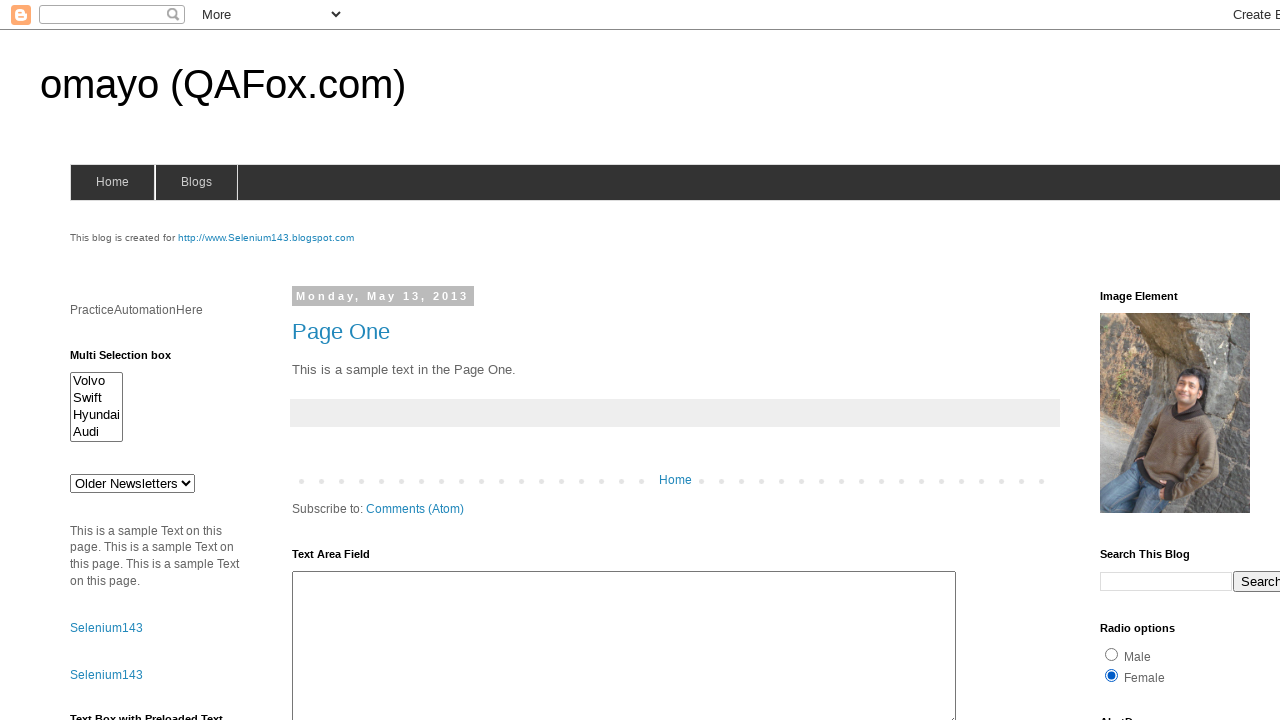

Verified that radio2 is selected
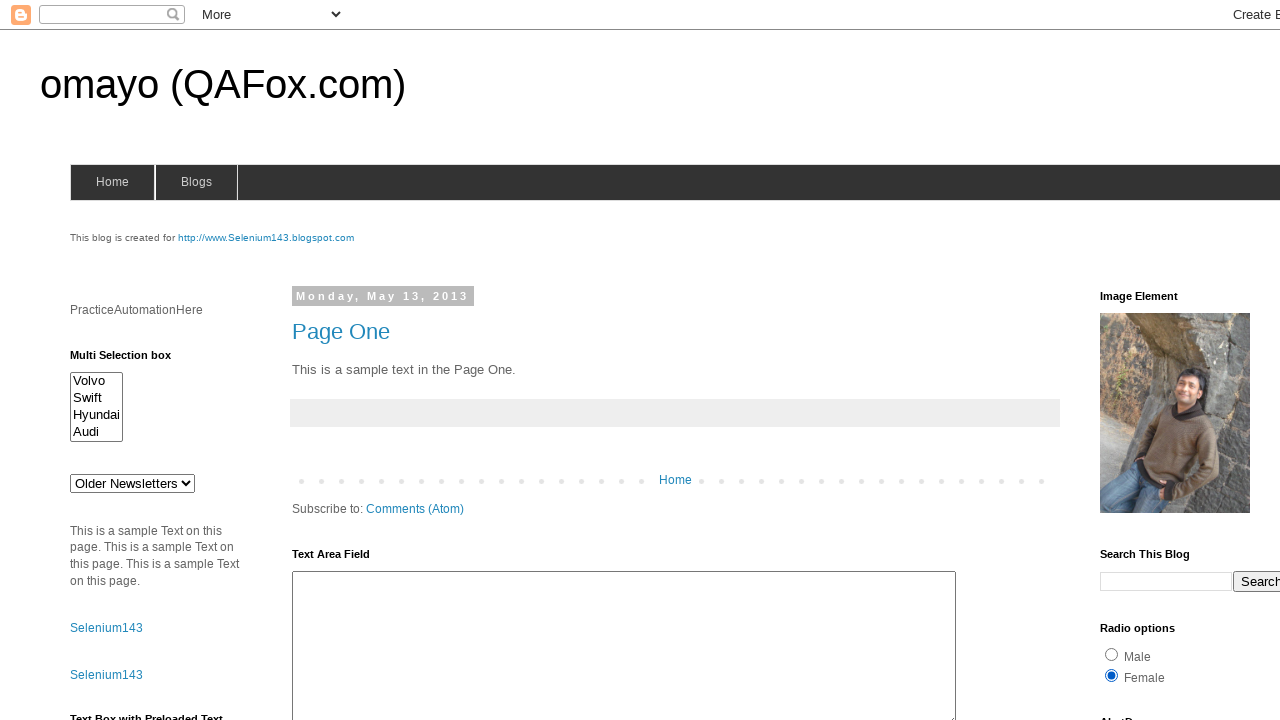

Clicked radio1 again to deselect radio2 at (1112, 654) on #radio1
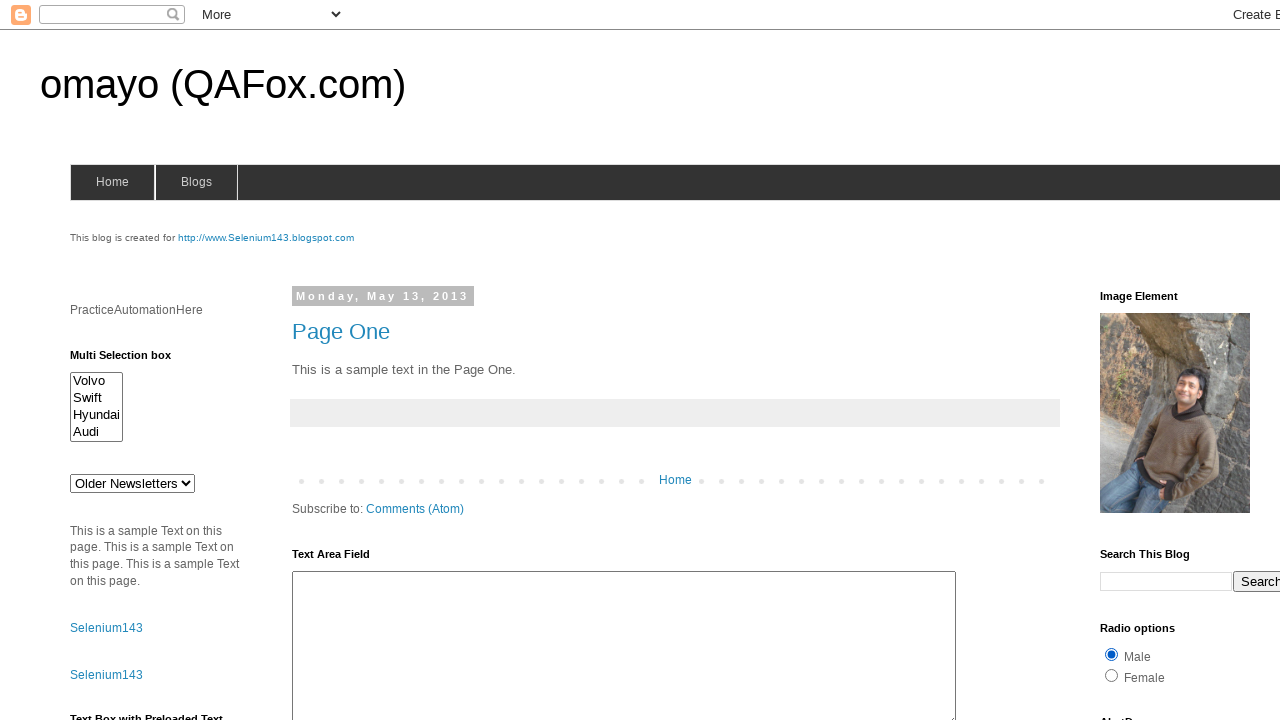

Verified that orange checkbox (checkbox1) is selected
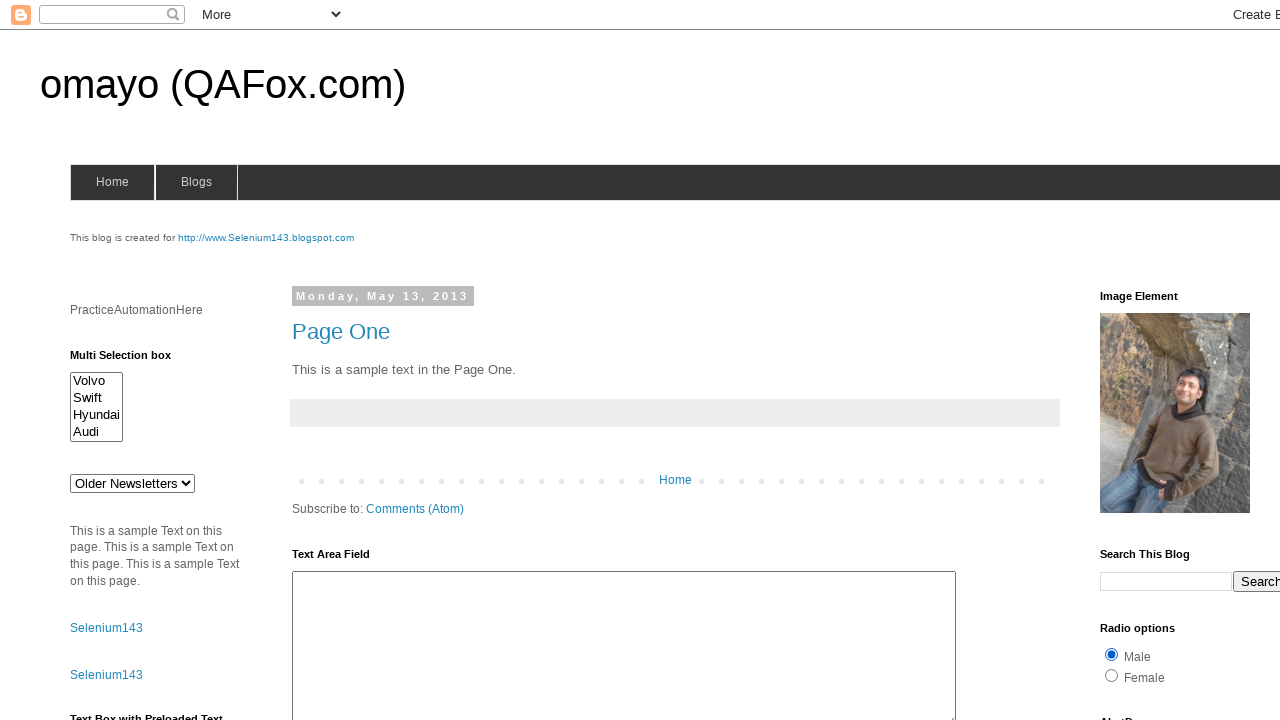

Unchecked the orange checkbox (checkbox1) at (1152, 361) on #checkbox1
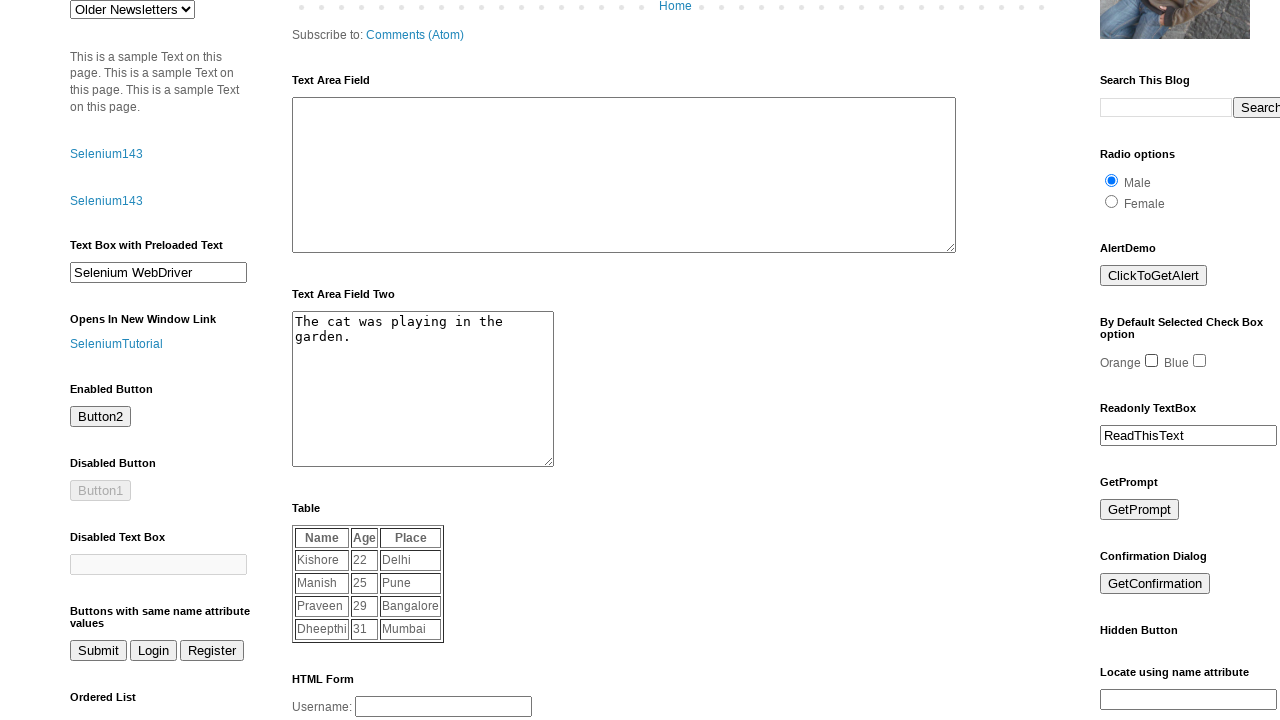

Checked the blue checkbox (checkbox2) at (1200, 361) on #checkbox2
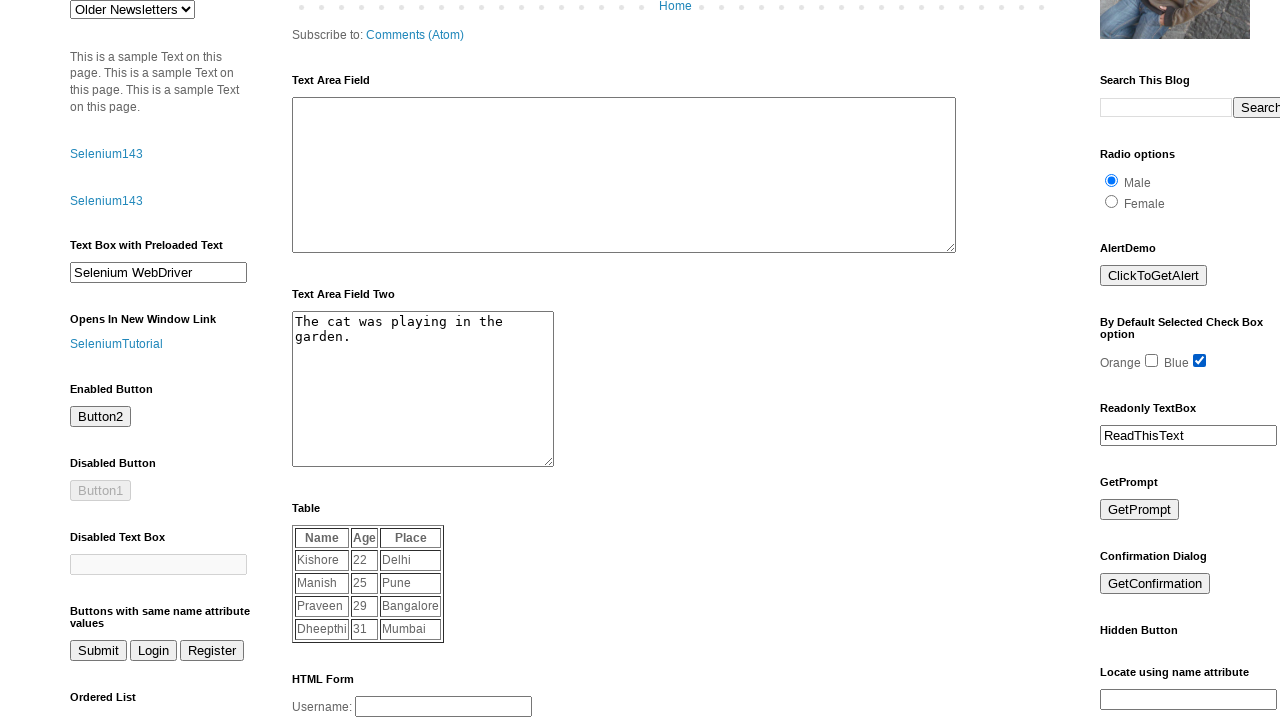

Clicked the prompt button at (1140, 510) on #prompt
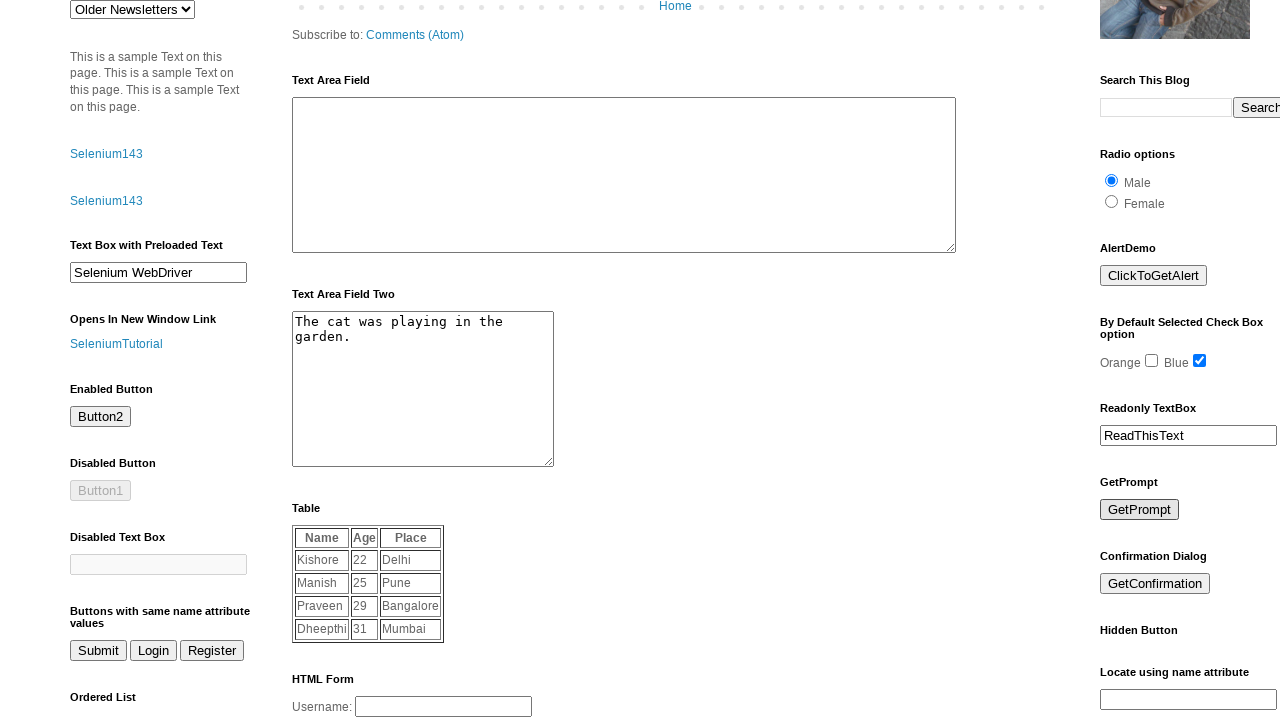

Set up dialog handler to accept prompts with 'Hello Prompt'
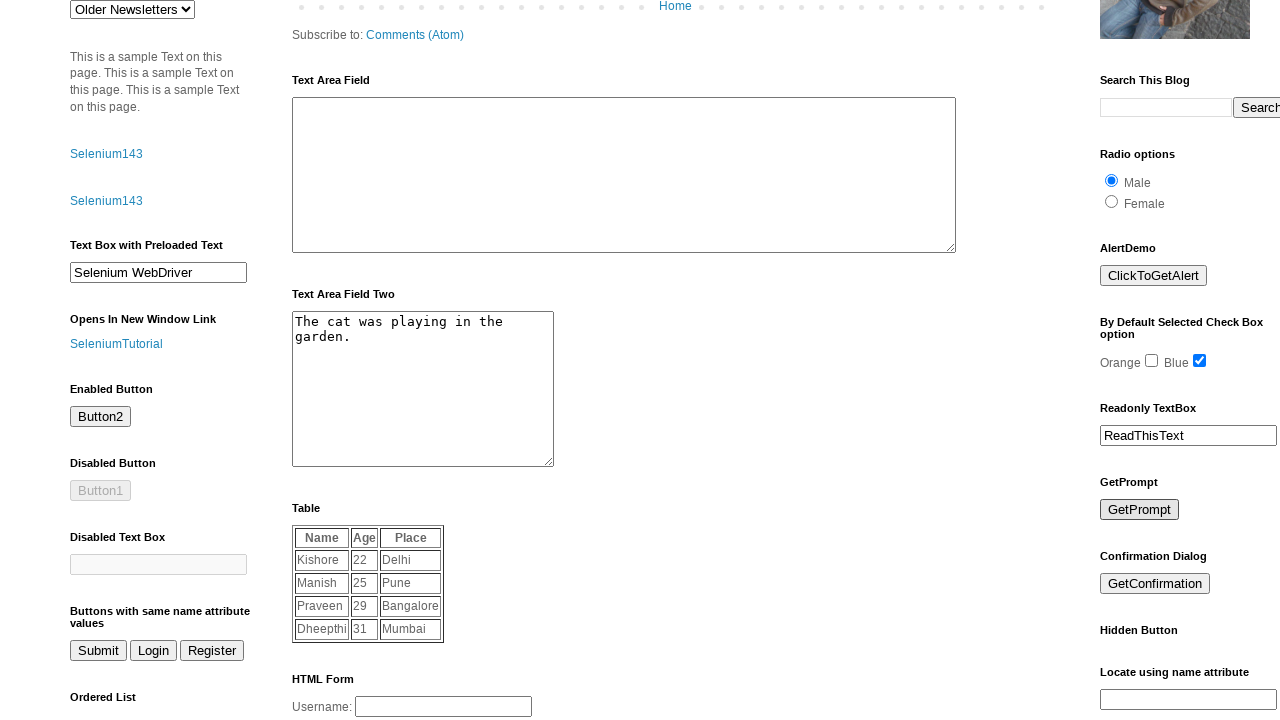

Re-clicked the prompt button to trigger dialog handler at (1140, 510) on #prompt
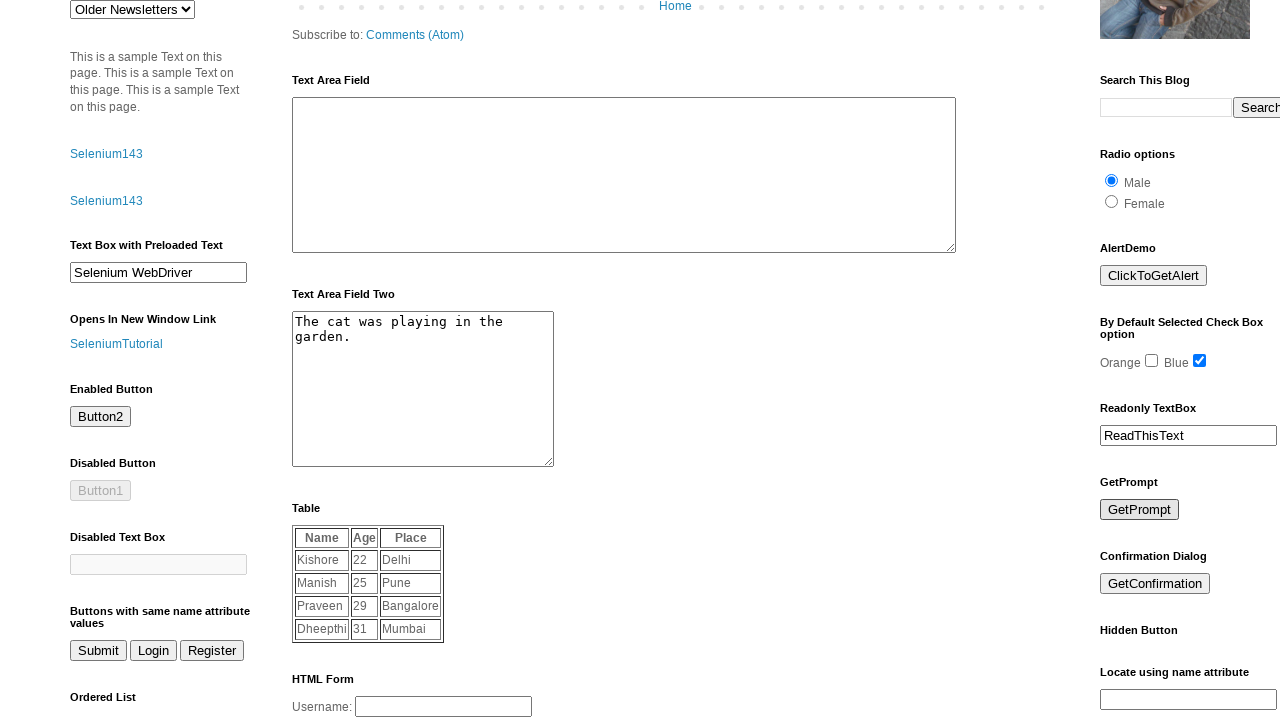

Waited for dialog to be handled
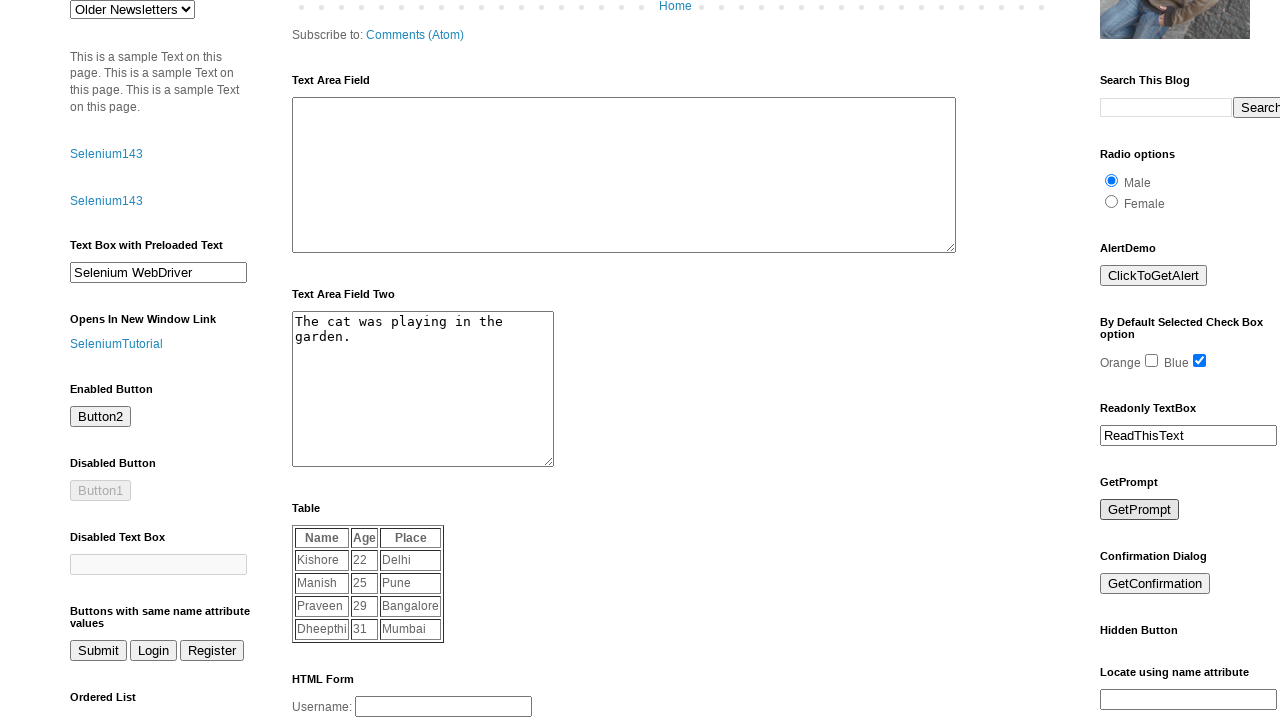

Clicked on the 'Blogger' link at (753, 673) on text=Blogger
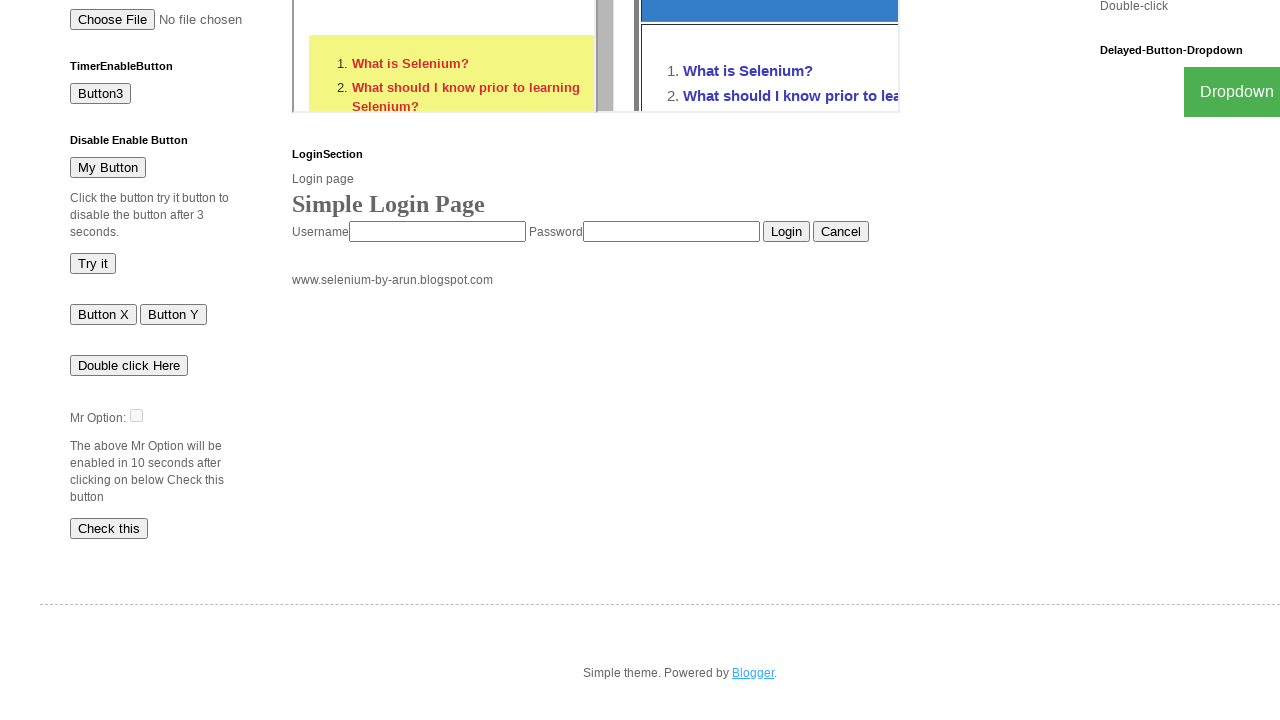

Waited for page to fully load after navigating to Blogger
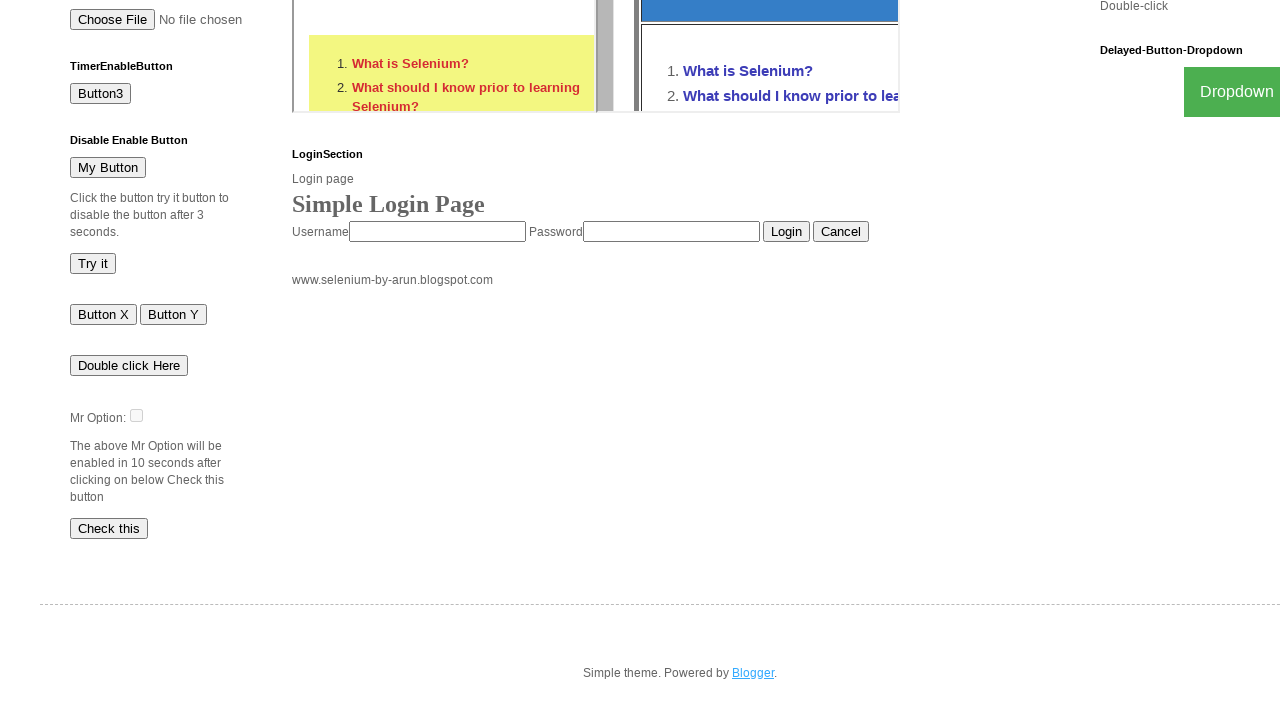

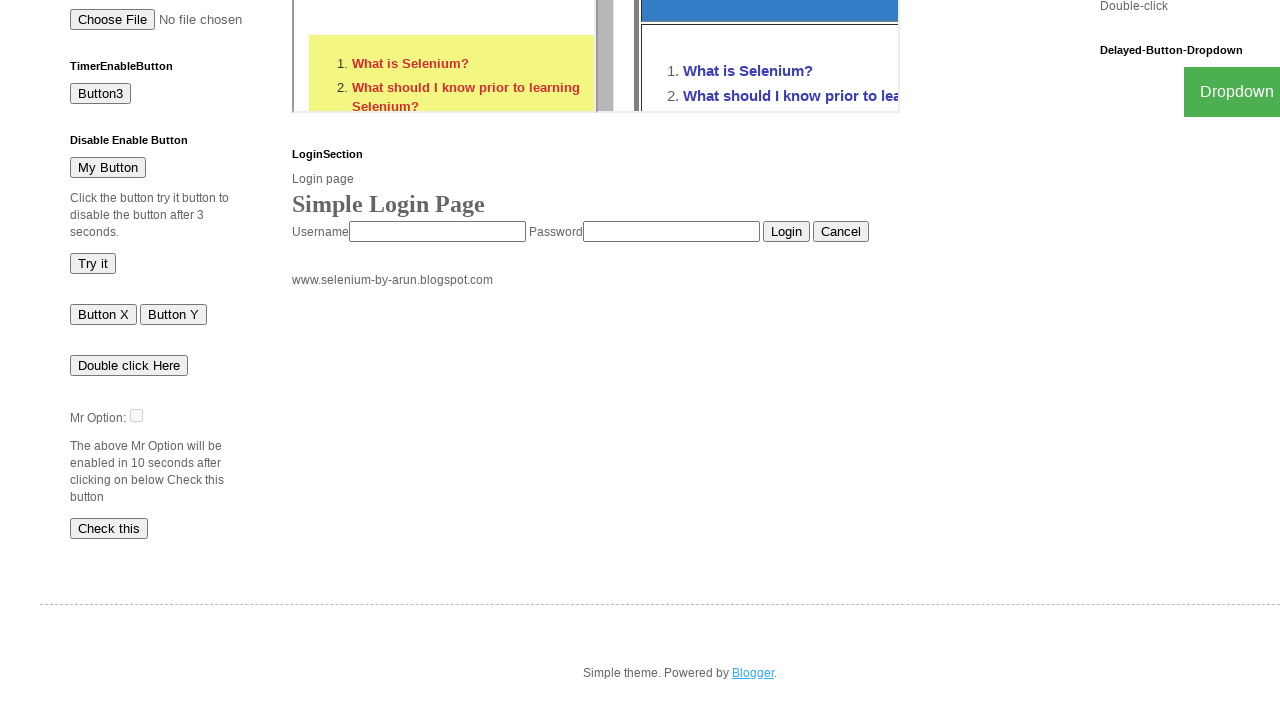